Tests menu navigation by clicking through a series of menu items in sequence

Starting URL: http://www.seleniumui.moderntester.pl/menu-item.php

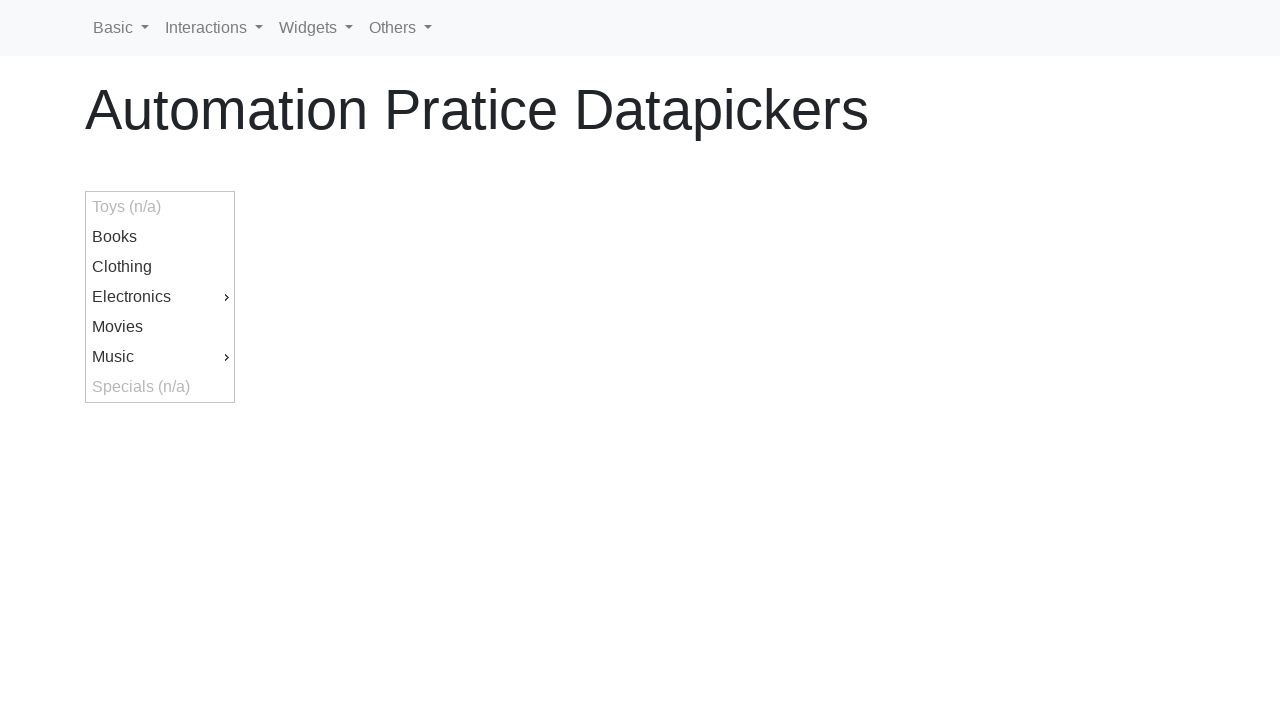

Clicked first menu item at (160, 357) on #ui-id-9
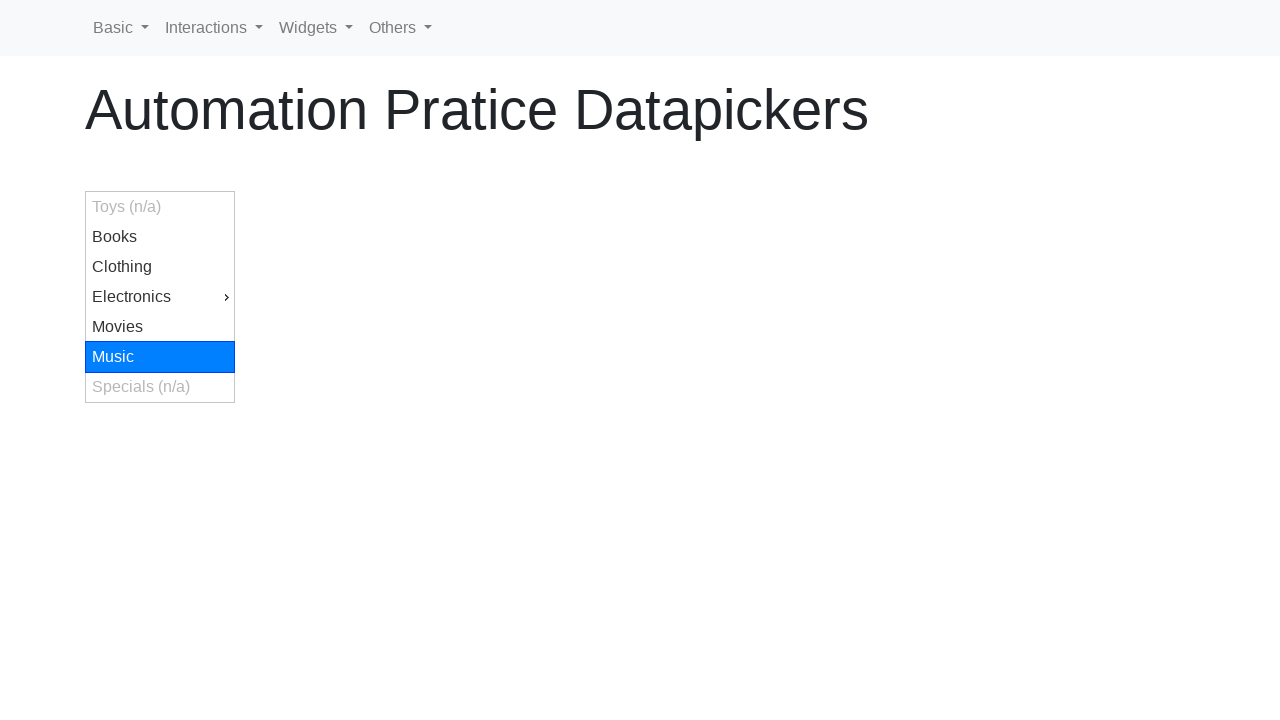

Clicked second menu item at (309, 387) on #ui-id-13
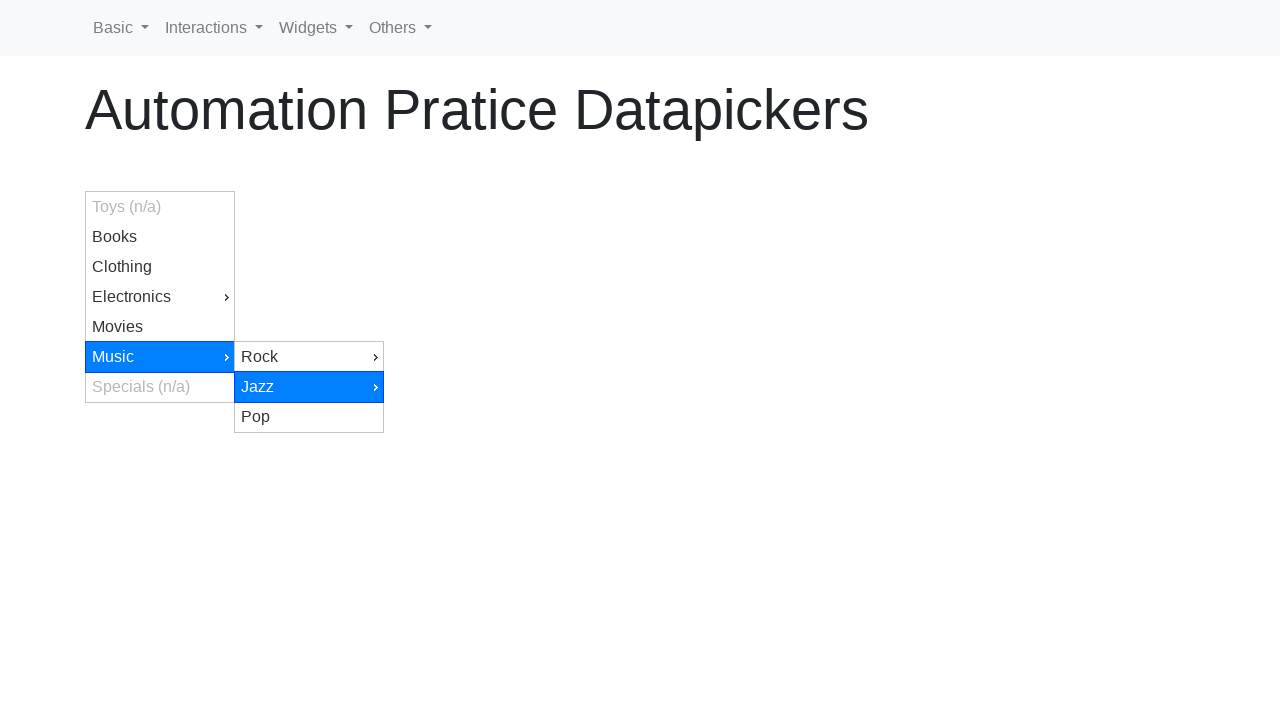

Clicked third menu item at (458, 447) on #ui-id-16
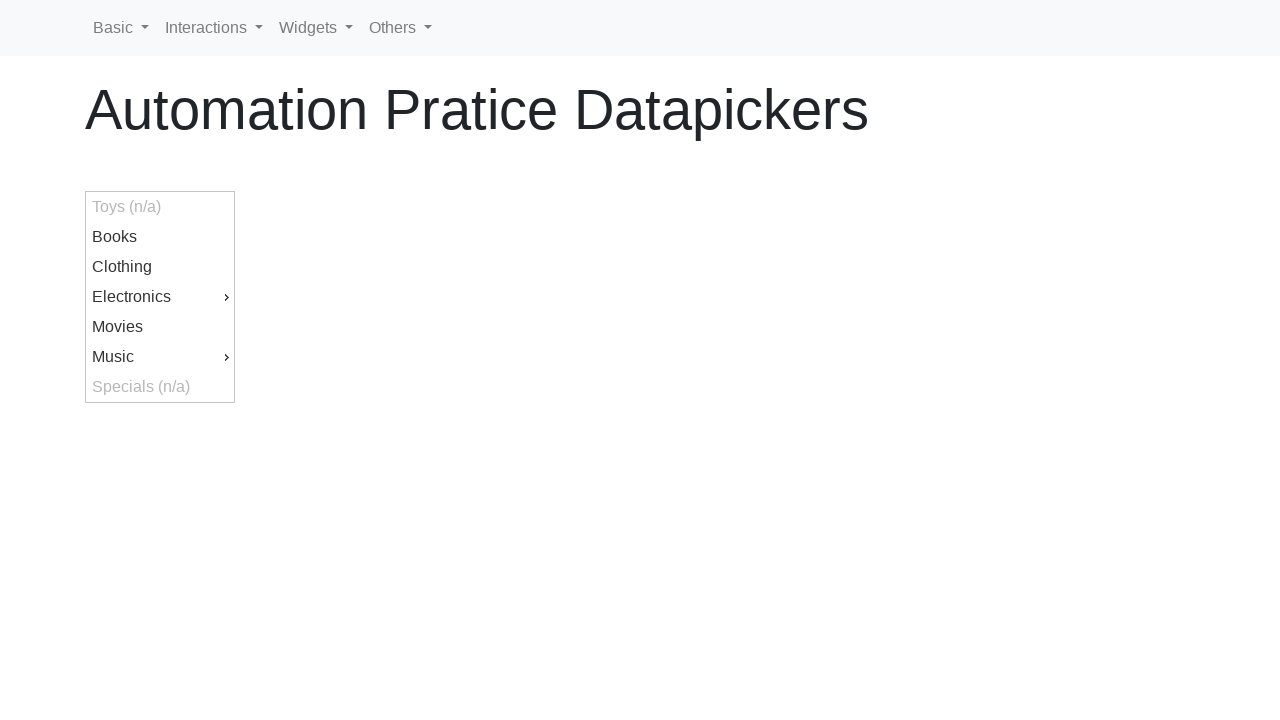

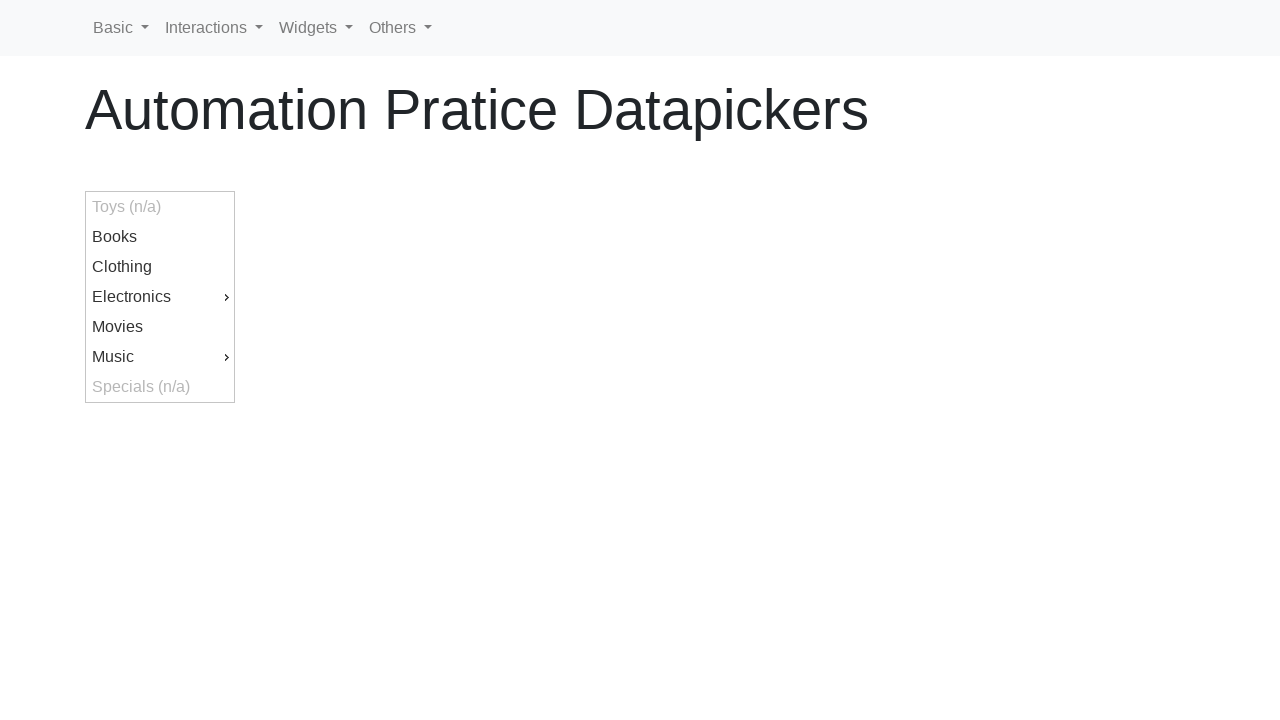